Tests that the Clear completed button displays the correct text

Starting URL: https://demo.playwright.dev/todomvc

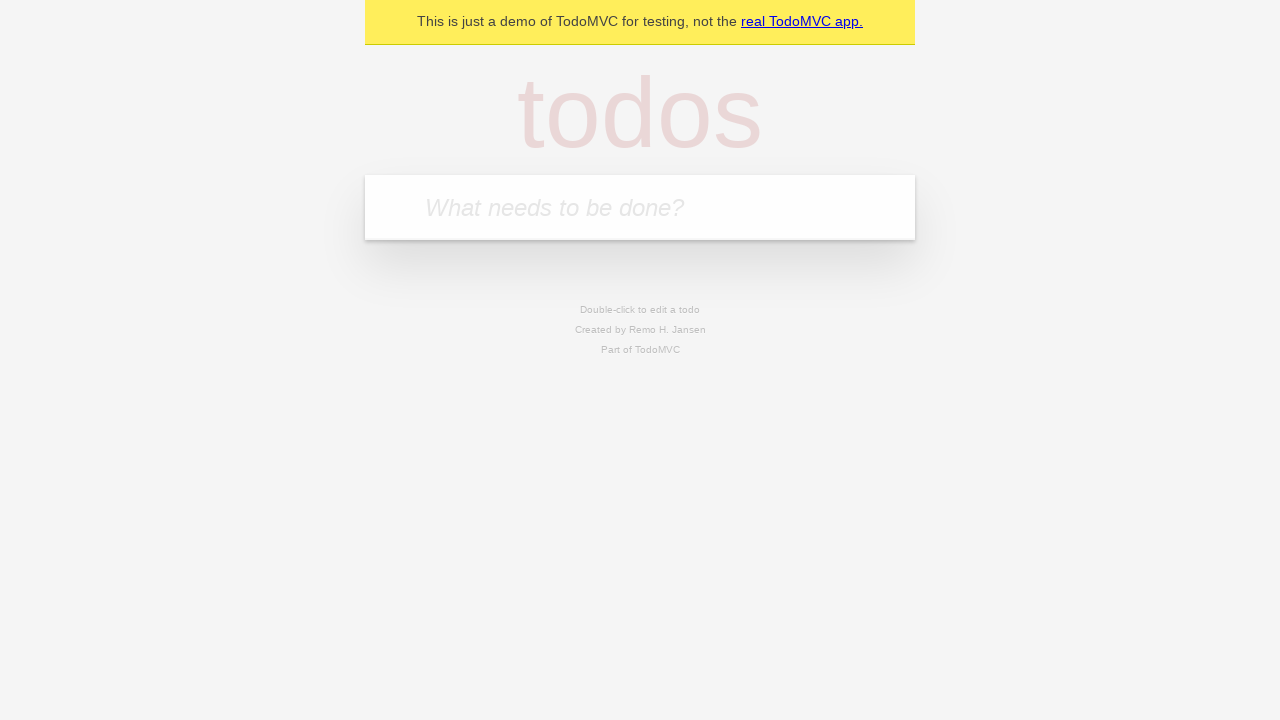

Filled new todo input with 'buy some cheese' on .new-todo
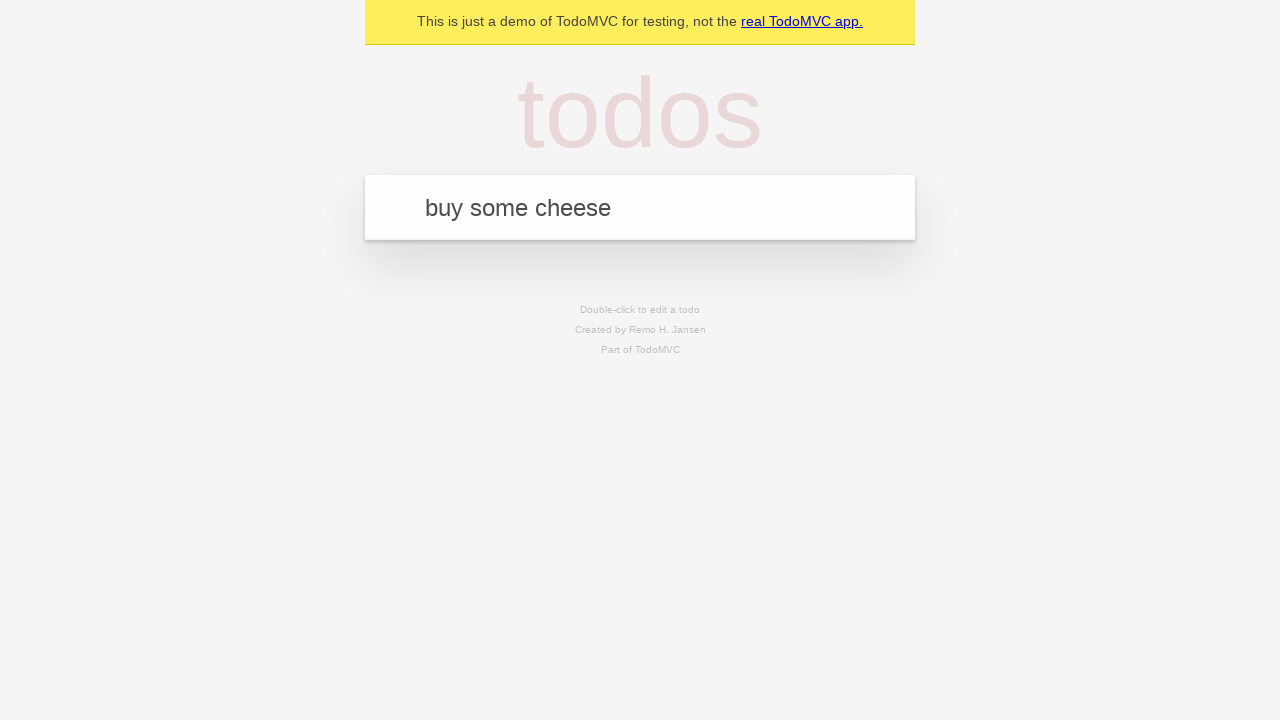

Pressed Enter to create first todo on .new-todo
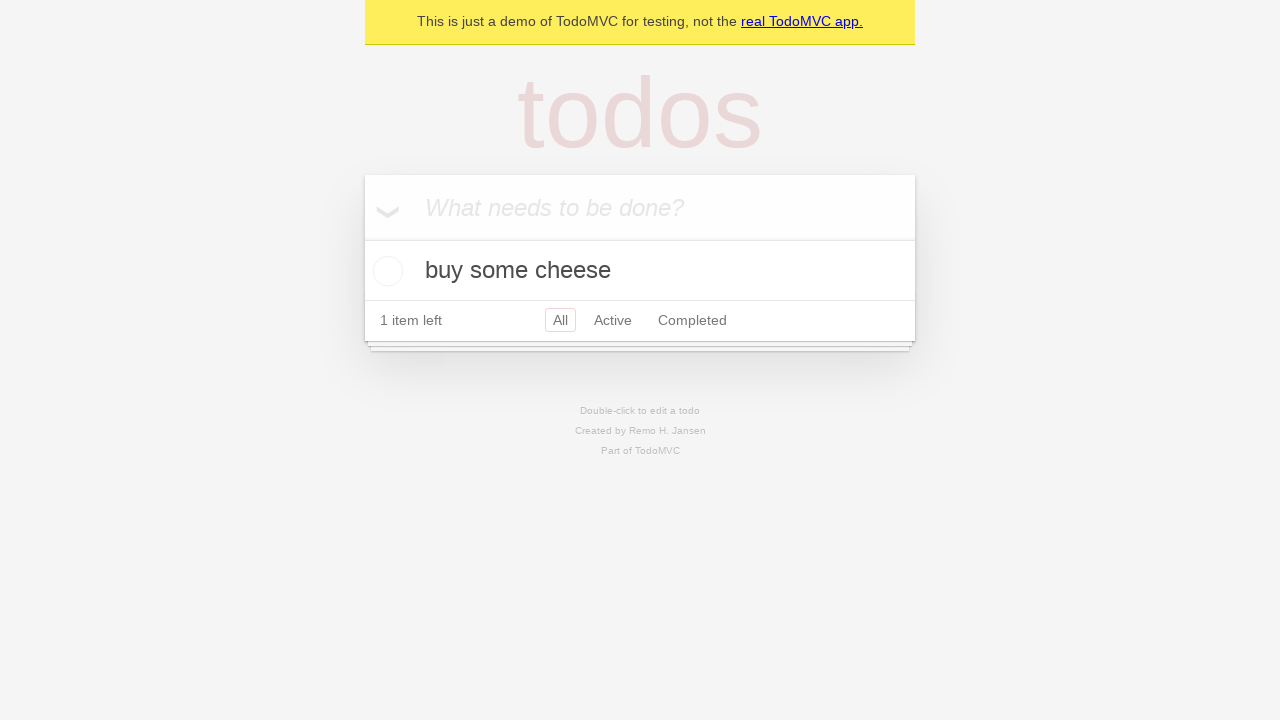

Filled new todo input with 'feed the cat' on .new-todo
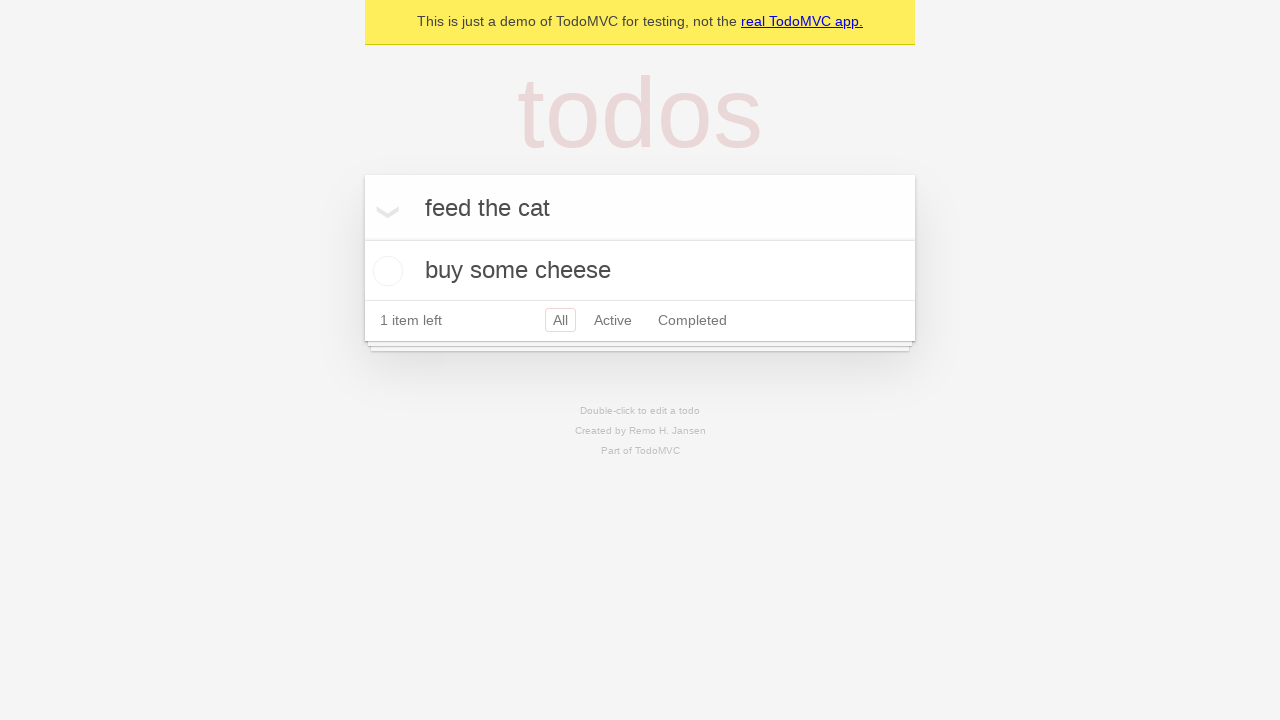

Pressed Enter to create second todo on .new-todo
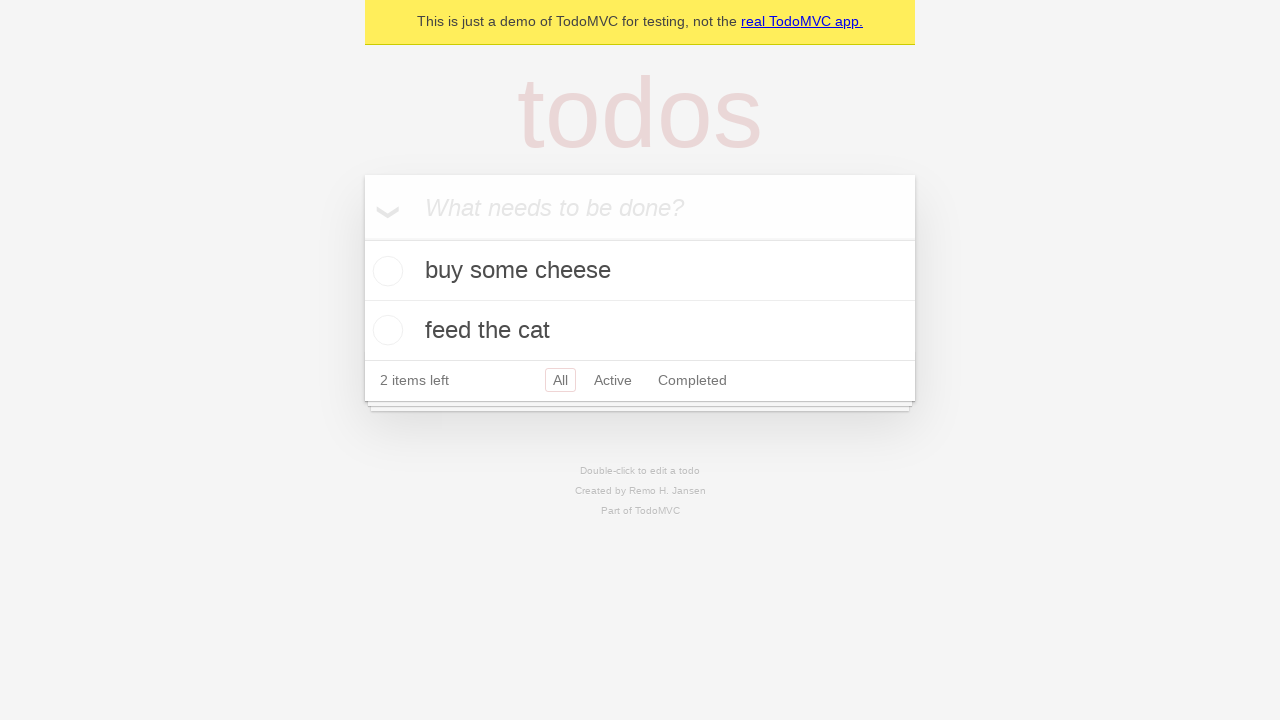

Filled new todo input with 'book a doctors appointment' on .new-todo
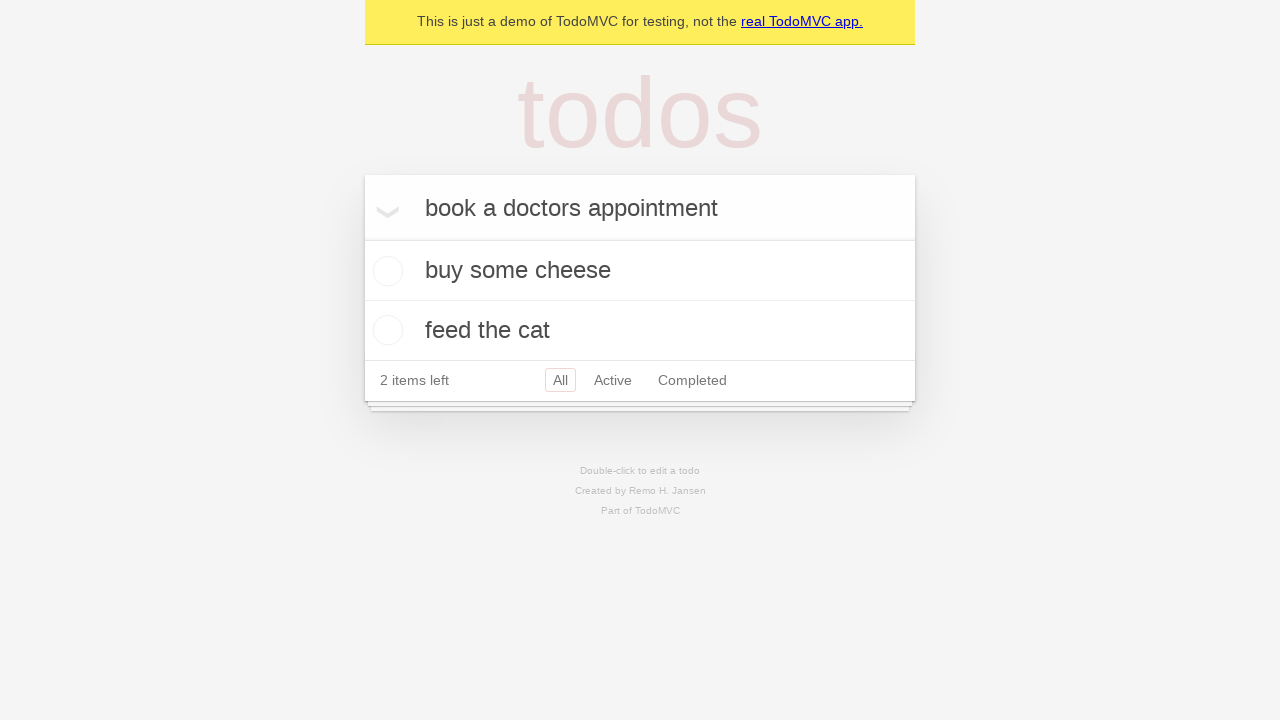

Pressed Enter to create third todo on .new-todo
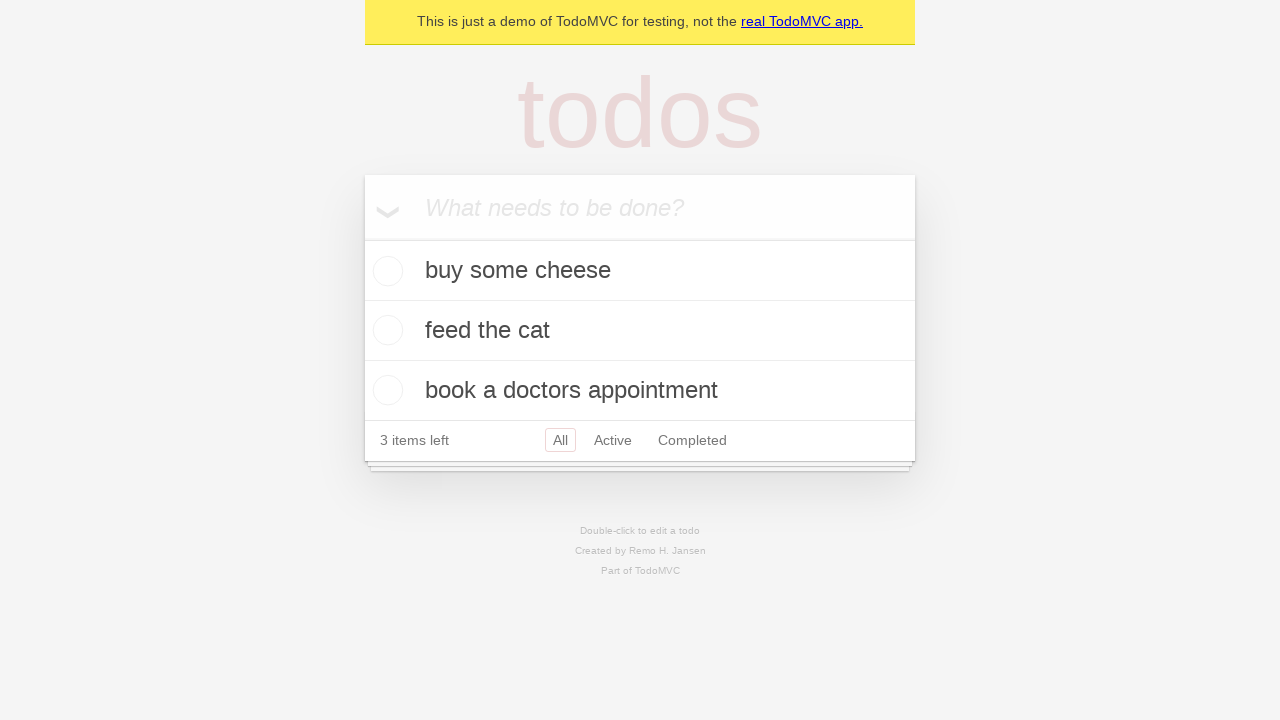

Waited for all three todo items to appear in the list
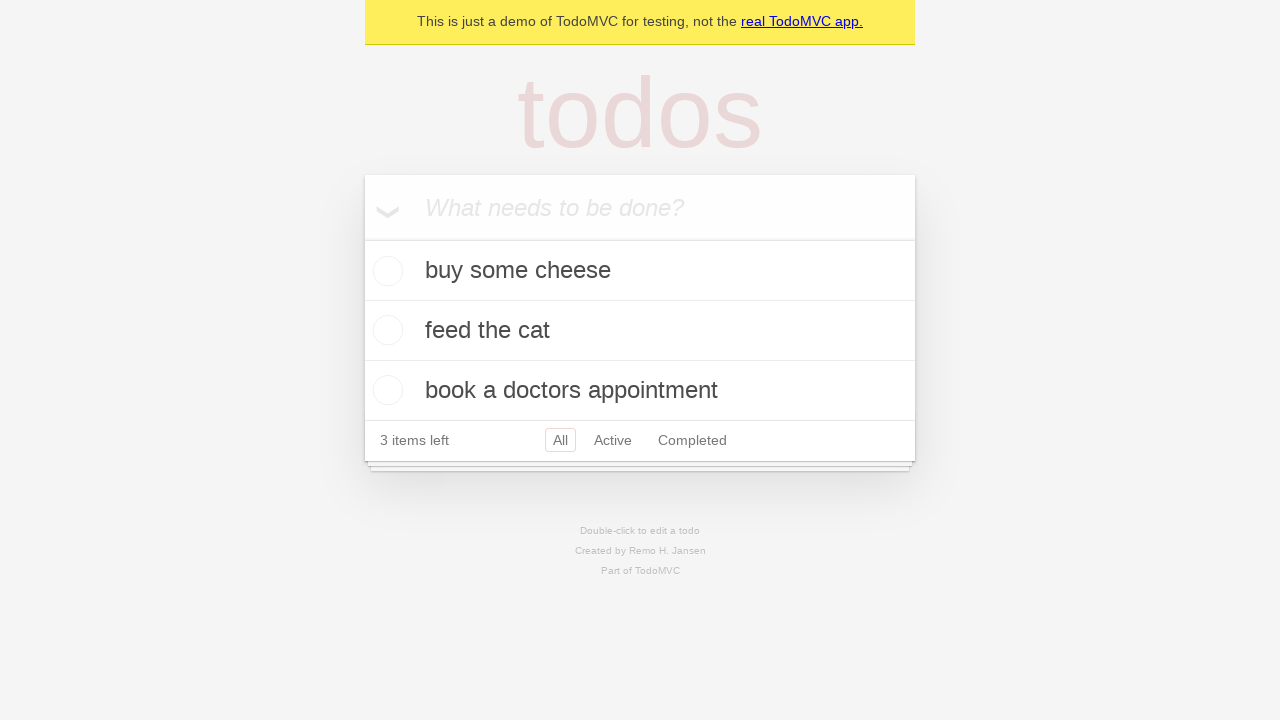

Marked the first todo as completed by checking its toggle at (385, 271) on .todo-list li .toggle >> nth=0
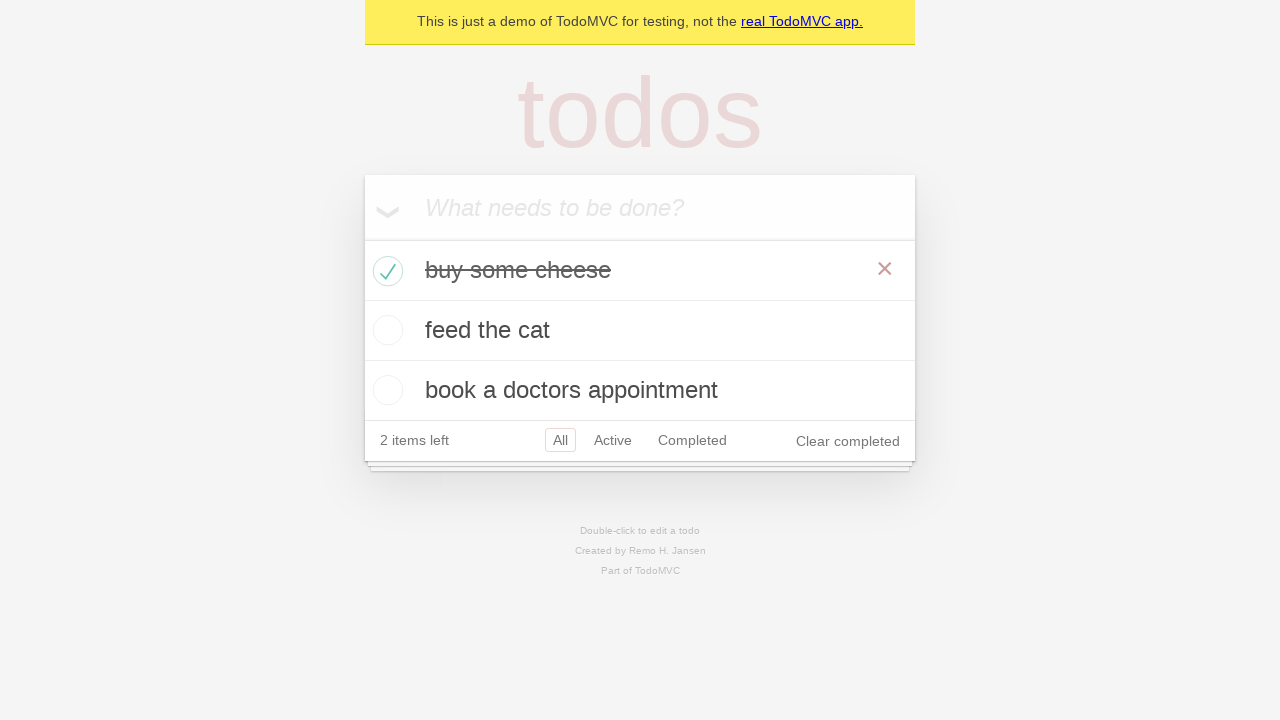

Clear completed button appeared after marking a todo as completed
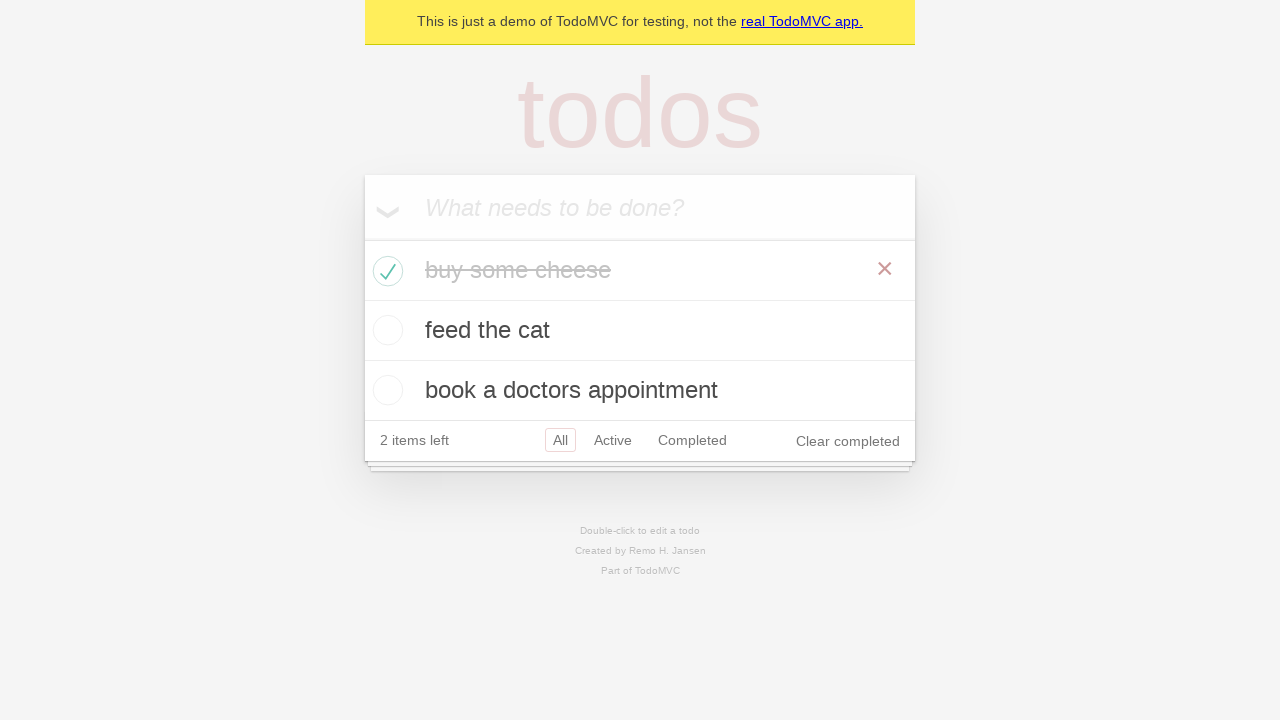

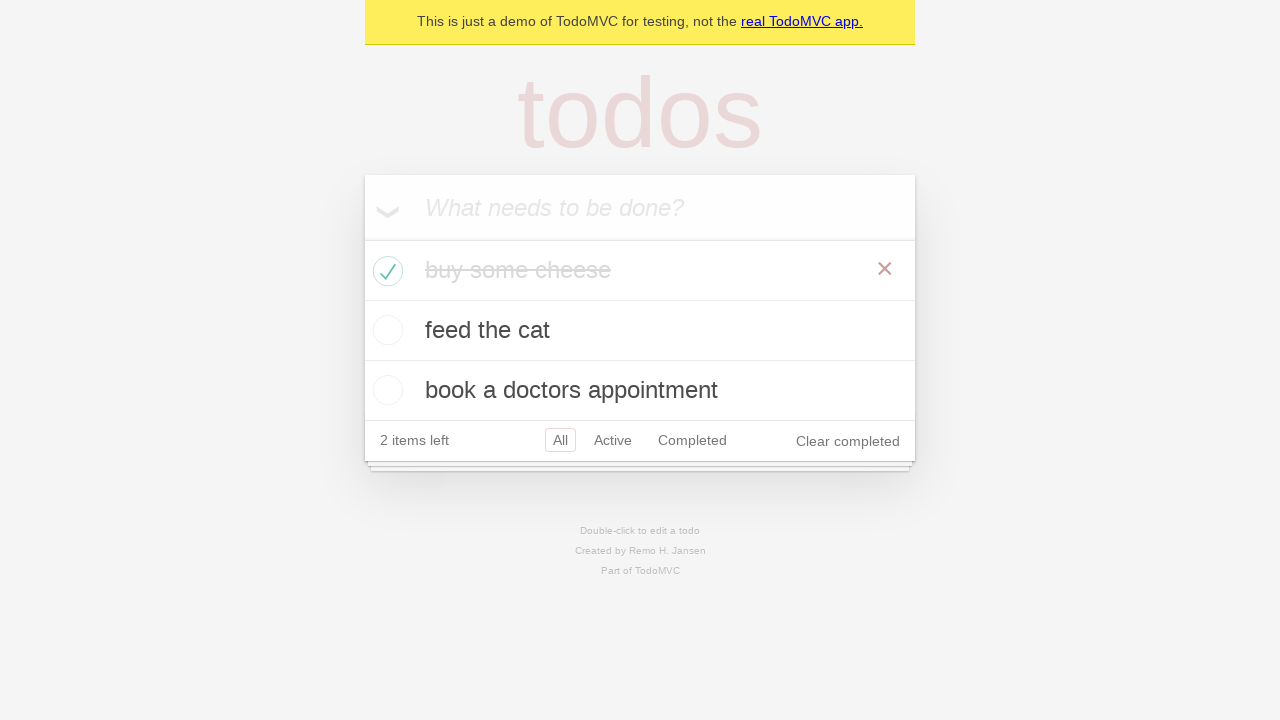